Tests viewing role listings as an HR user by clicking the HR button to switch user role.

Starting URL: https://git-action-testing-files.vercel.app/

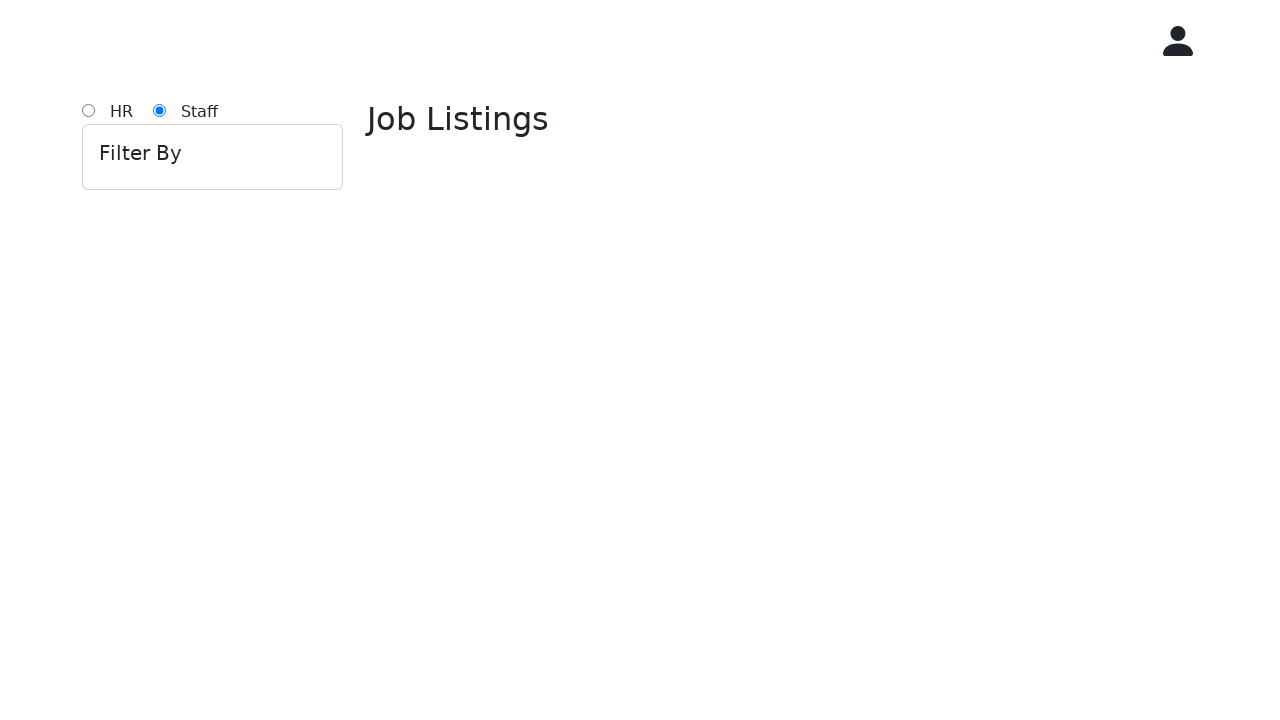

Clicked HR button to switch user role to HR at (88, 110) on #hr
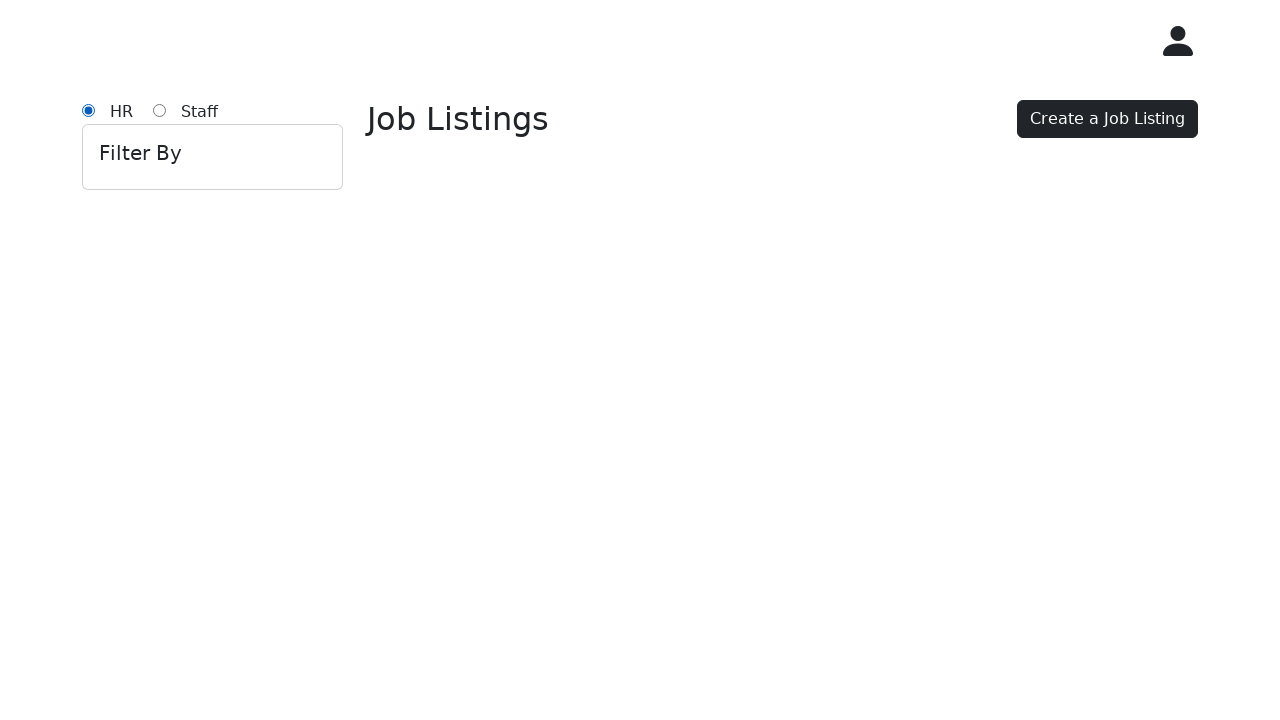

Waited for page to update after switching to HR role
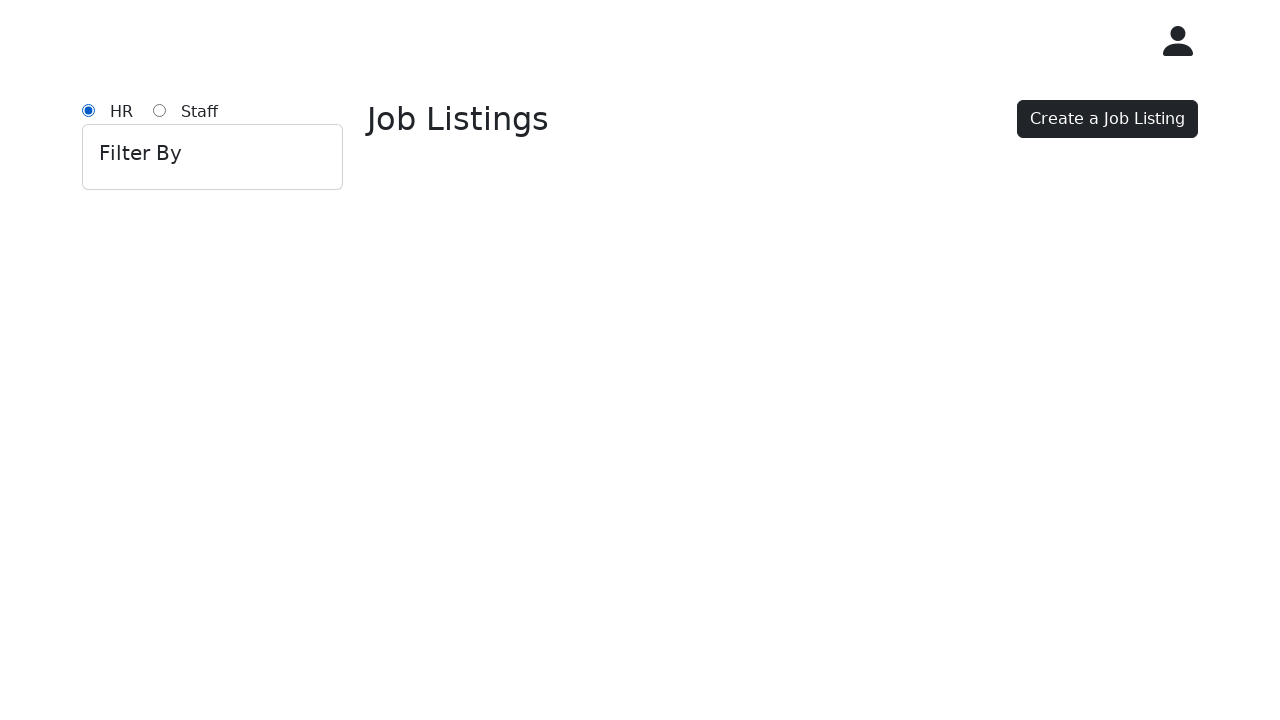

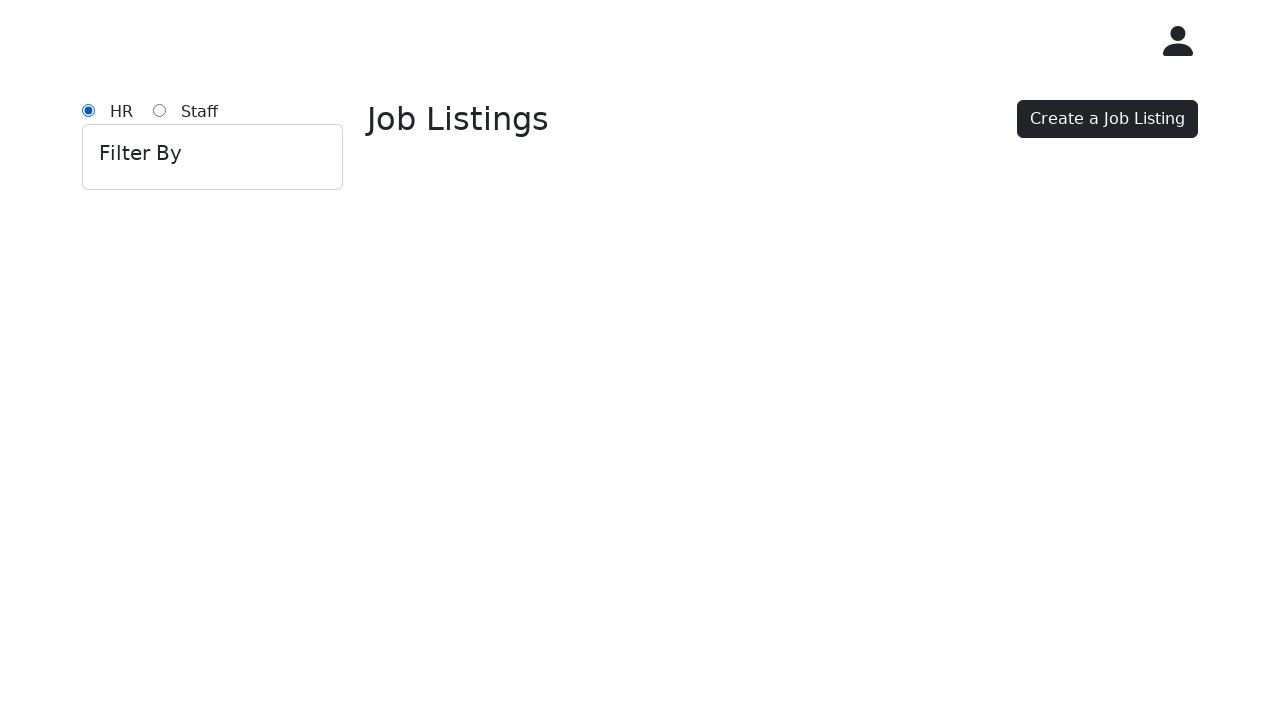